Tests that you can cancel out of an error message by fixing the input and clicking cancel

Starting URL: https://devmountain-qa.github.io/employee-manager/1.2_Version/index.html

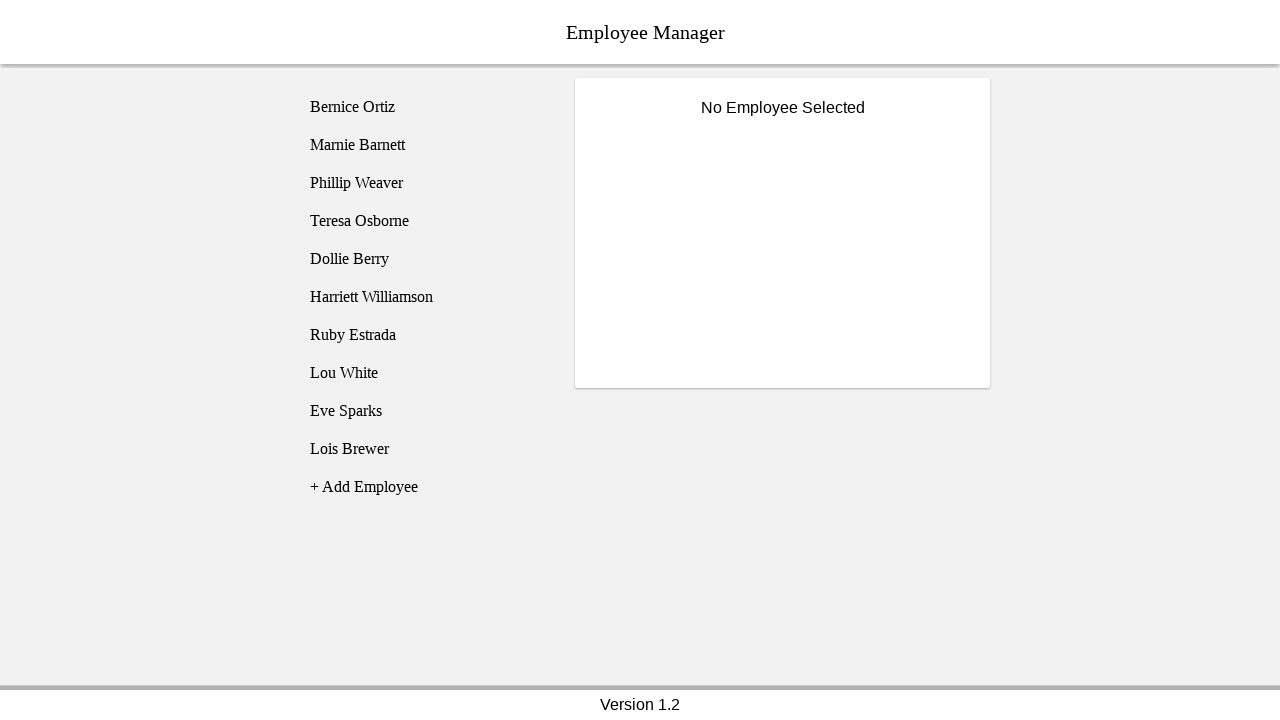

Clicked on Bernice Ortiz employee at (425, 107) on [name='employee1']
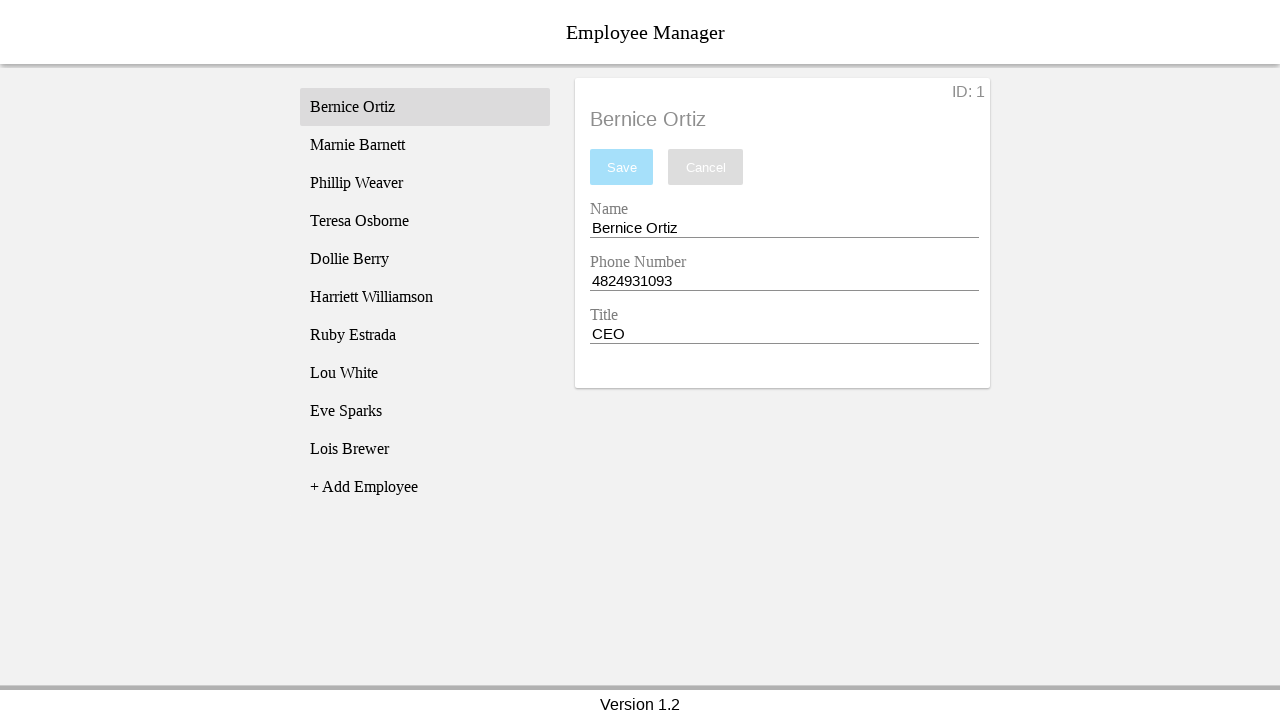

Name input field became visible
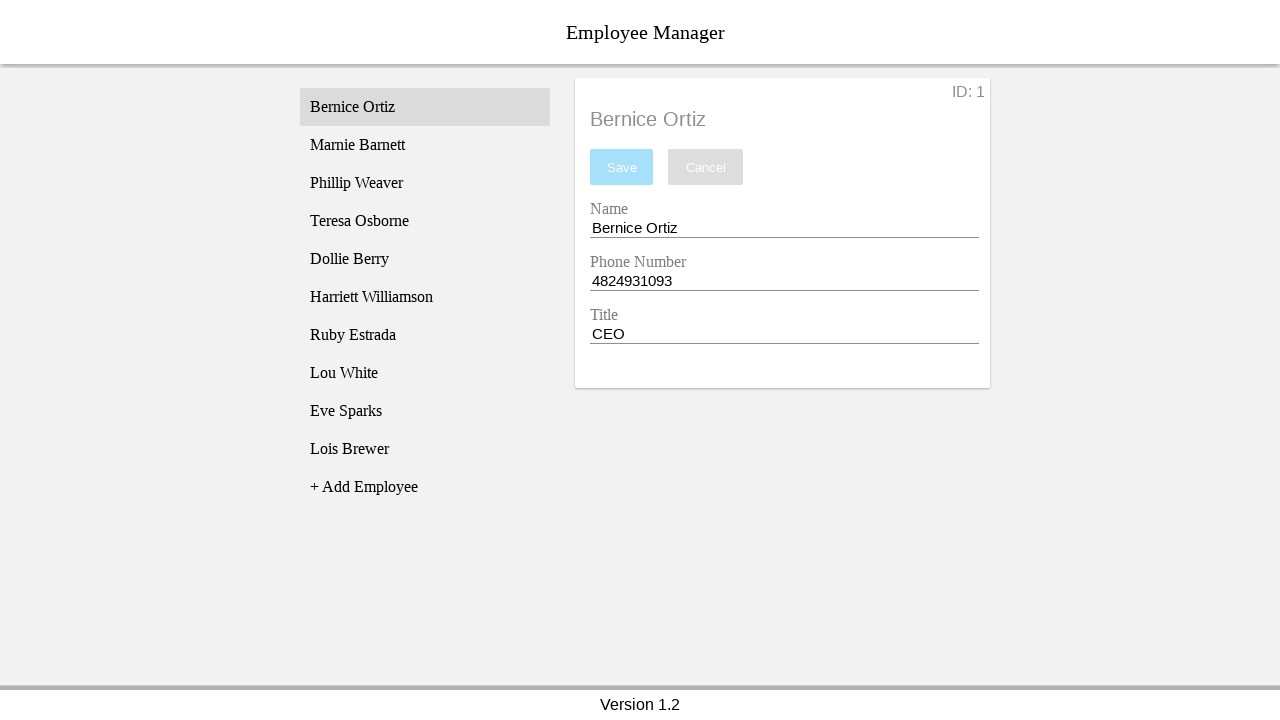

Cleared the name input field on [name='nameEntry']
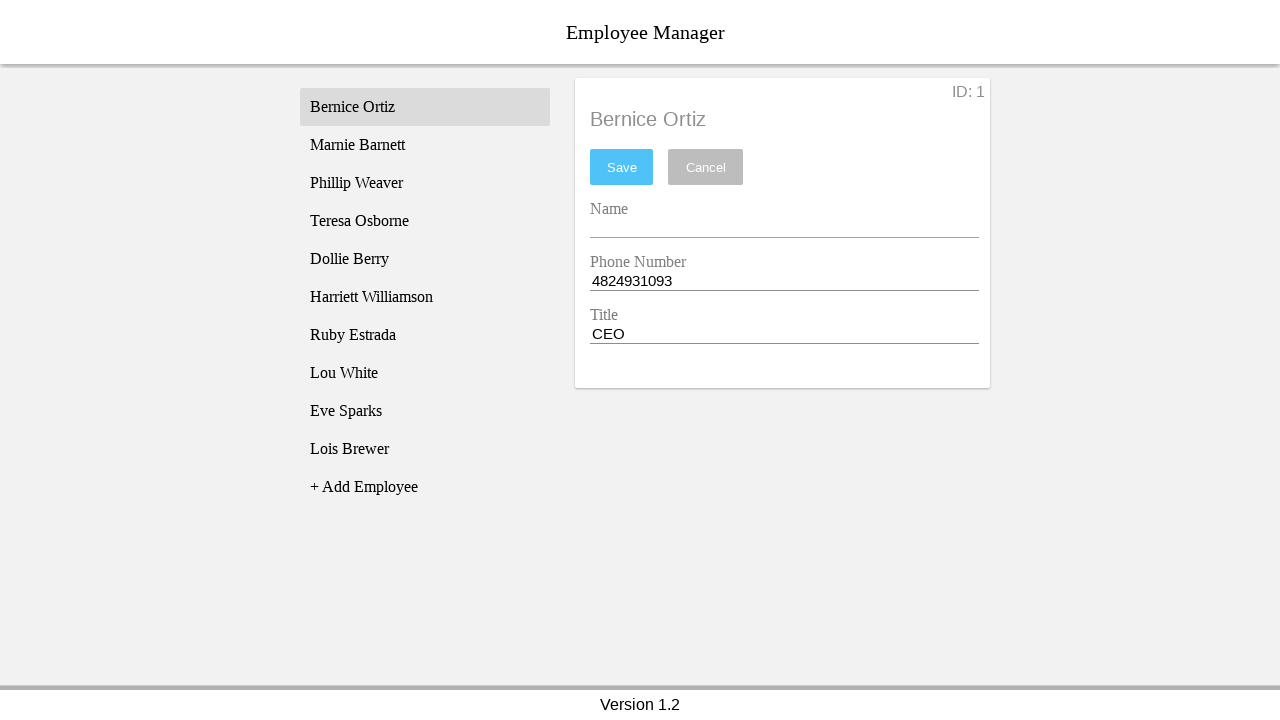

Pressed space in name input field on [name='nameEntry']
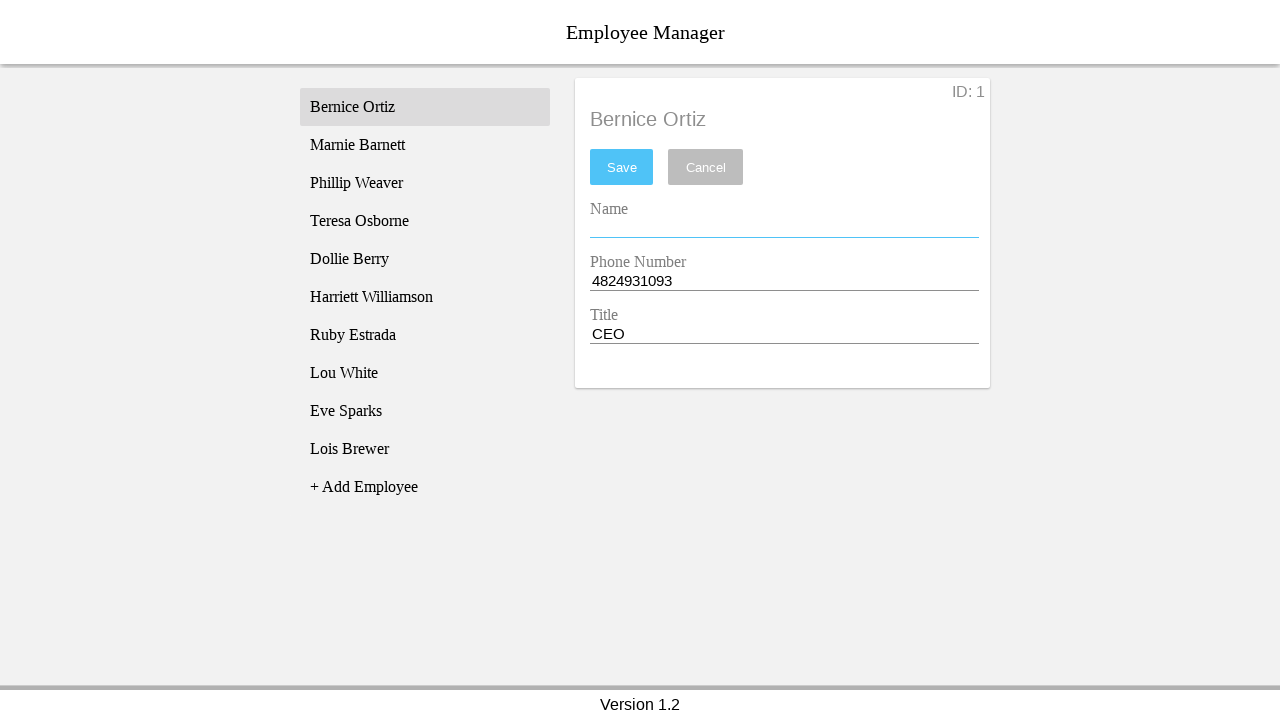

Pressed backspace to trigger empty validation on [name='nameEntry']
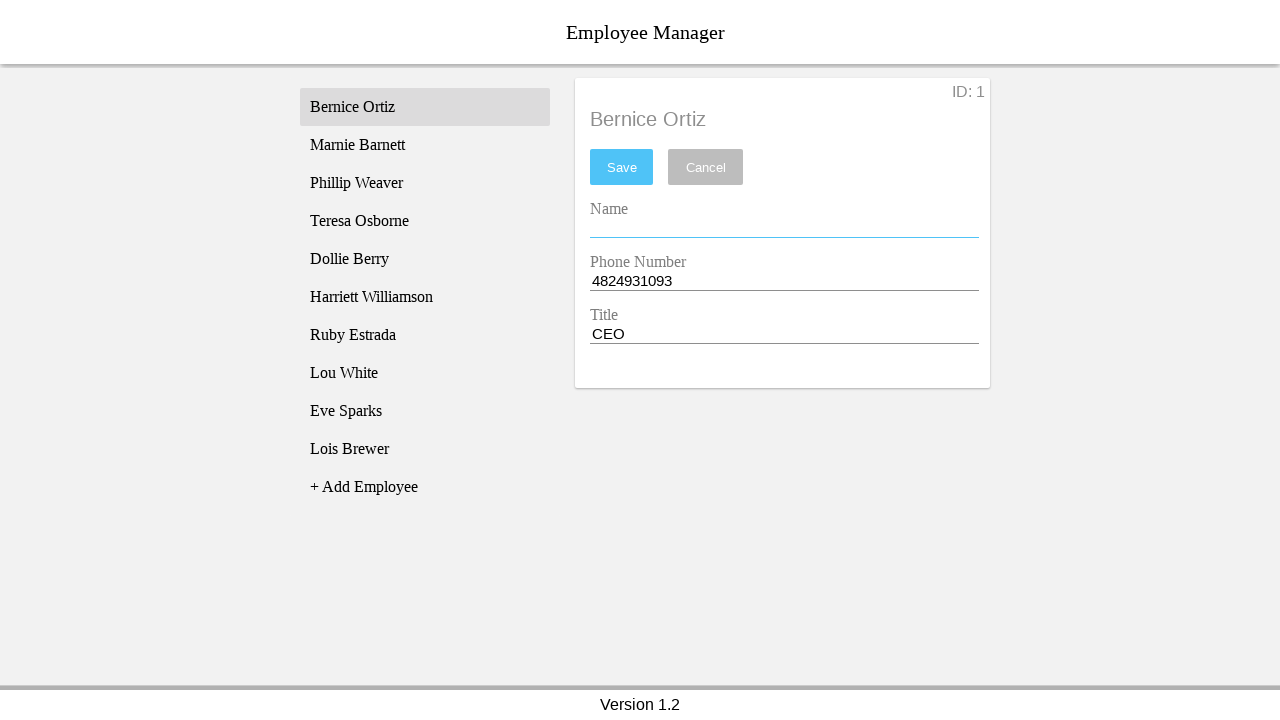

Clicked save button at (622, 167) on #saveBtn
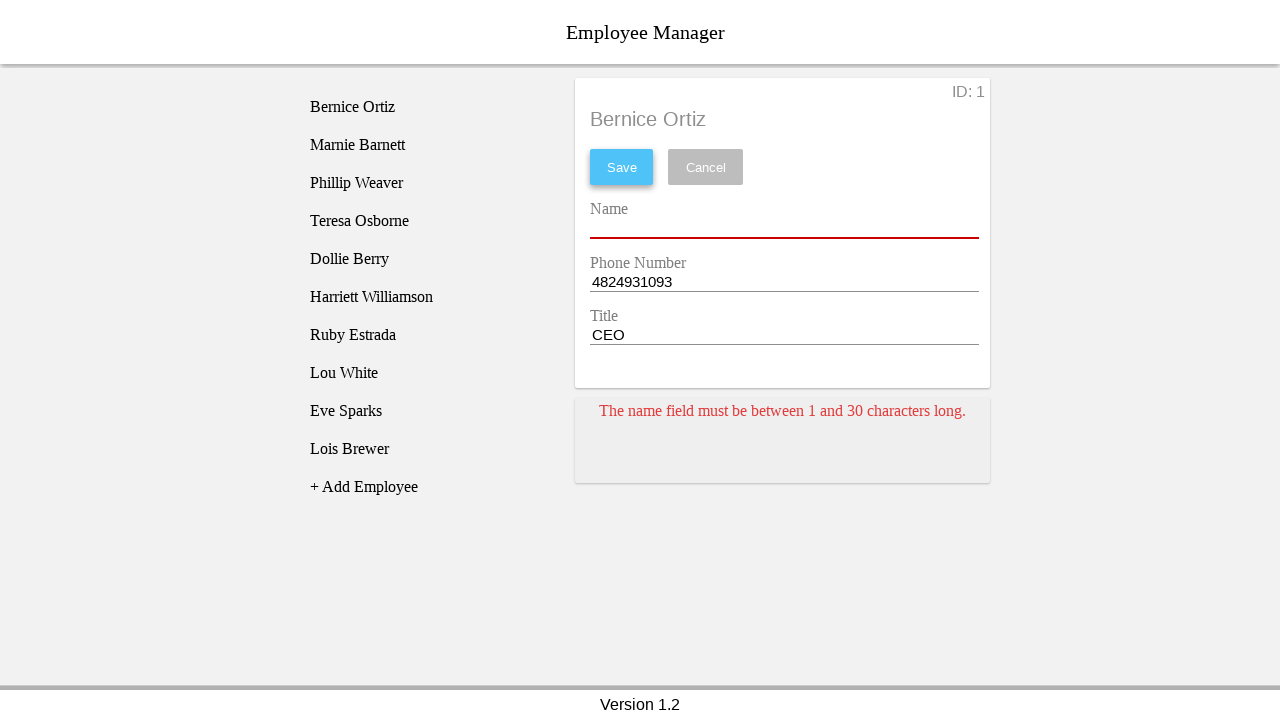

Error card appeared
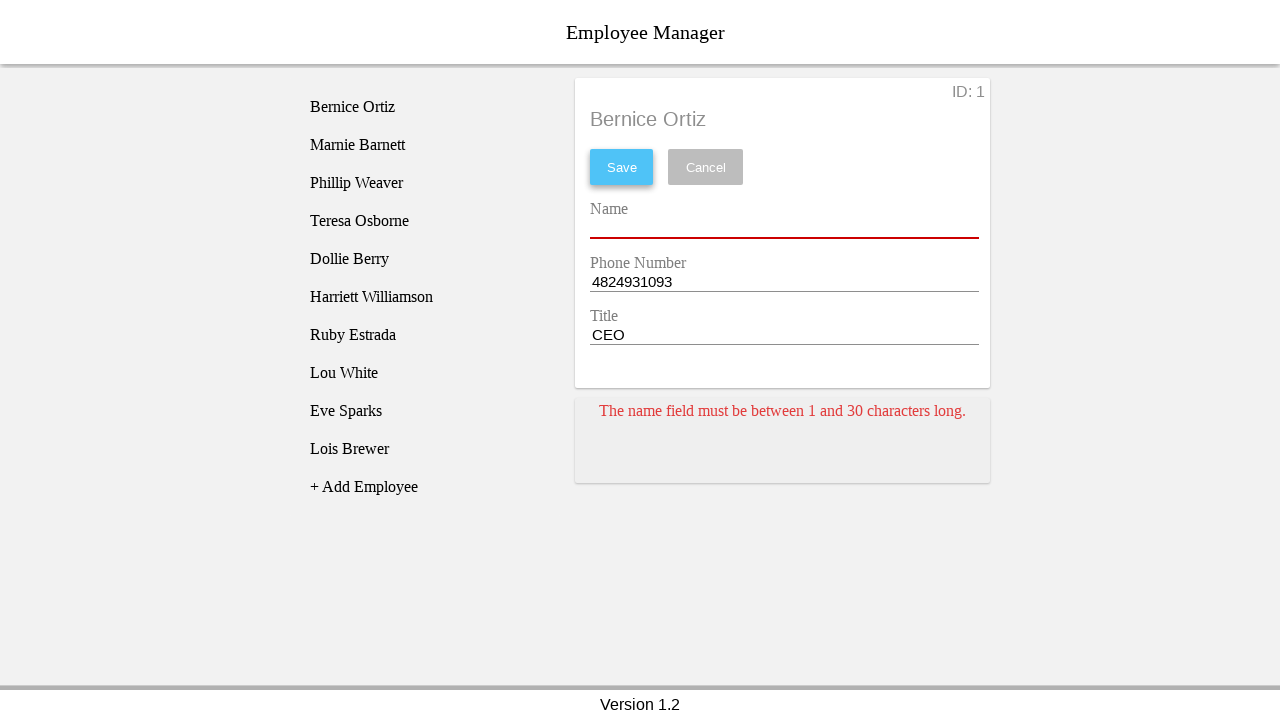

Pressed space in name input to fix validation error on [name='nameEntry']
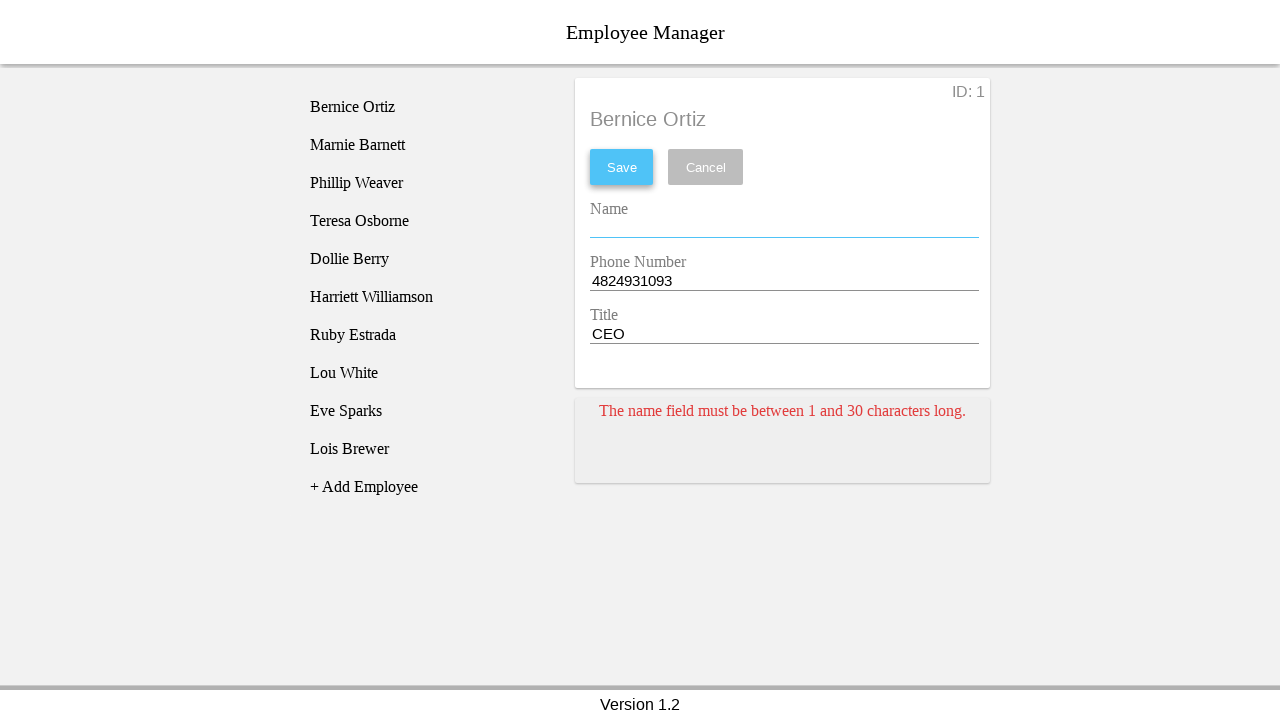

Clicked cancel button to close error message at (706, 167) on [name='cancel']
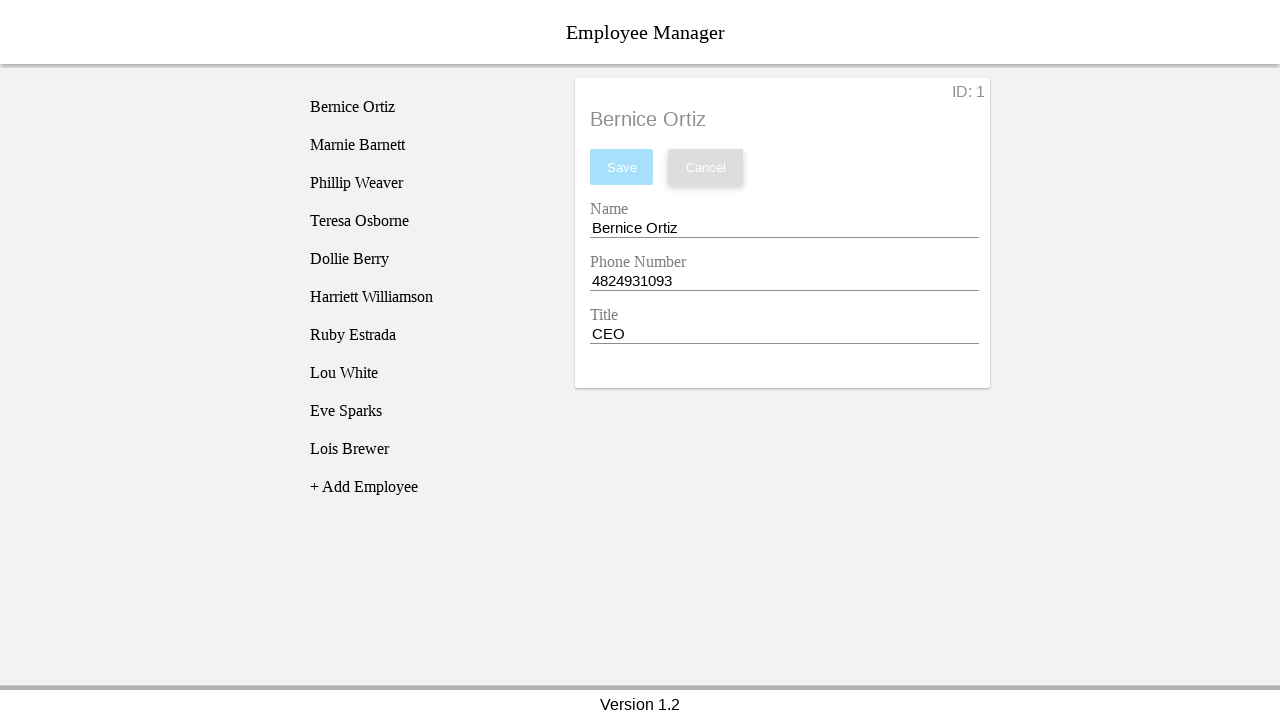

Waited for error message to disappear
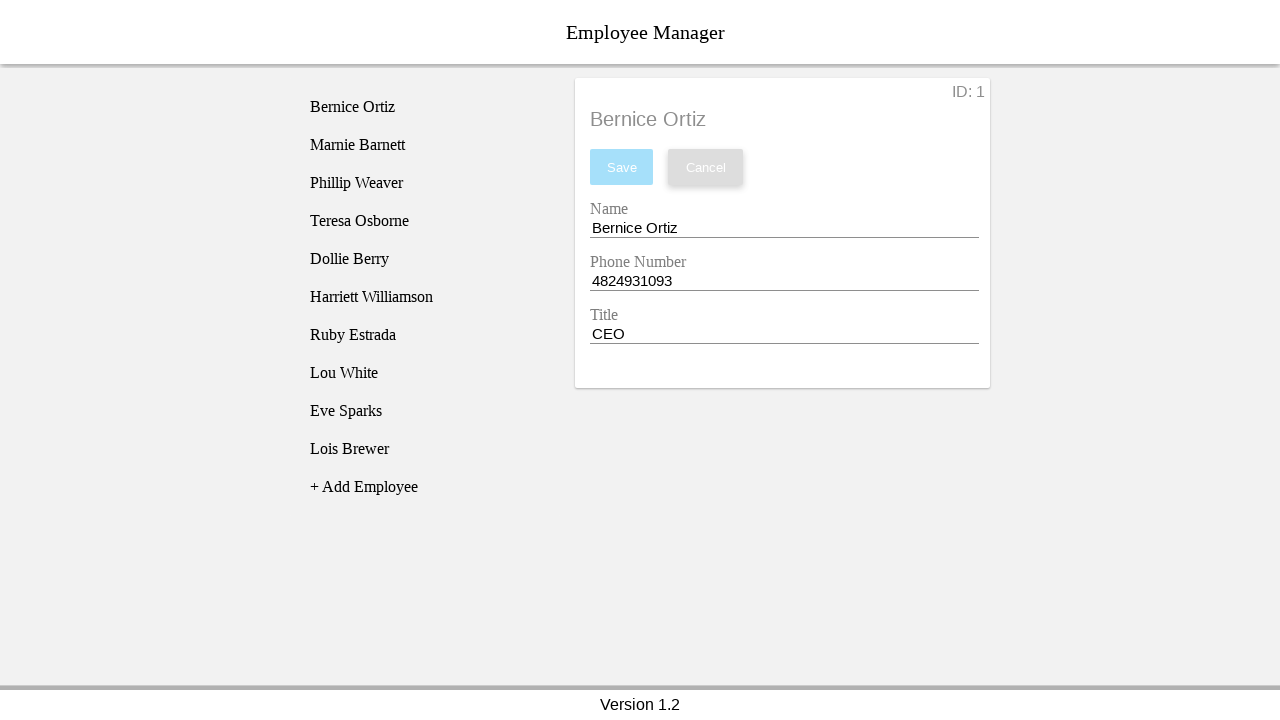

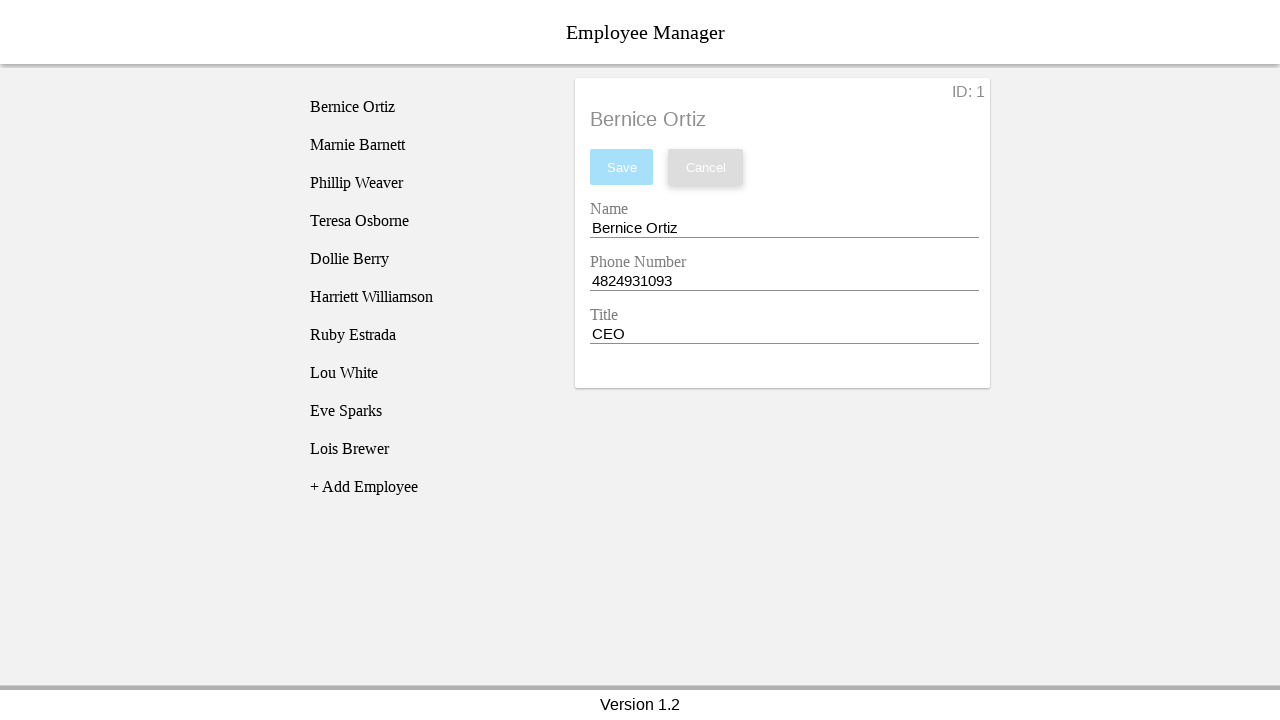